Tests the About Us modal functionality by clicking the About Us link and verifying that the modal with video title and close button are visible.

Starting URL: https://www.demoblaze.com/

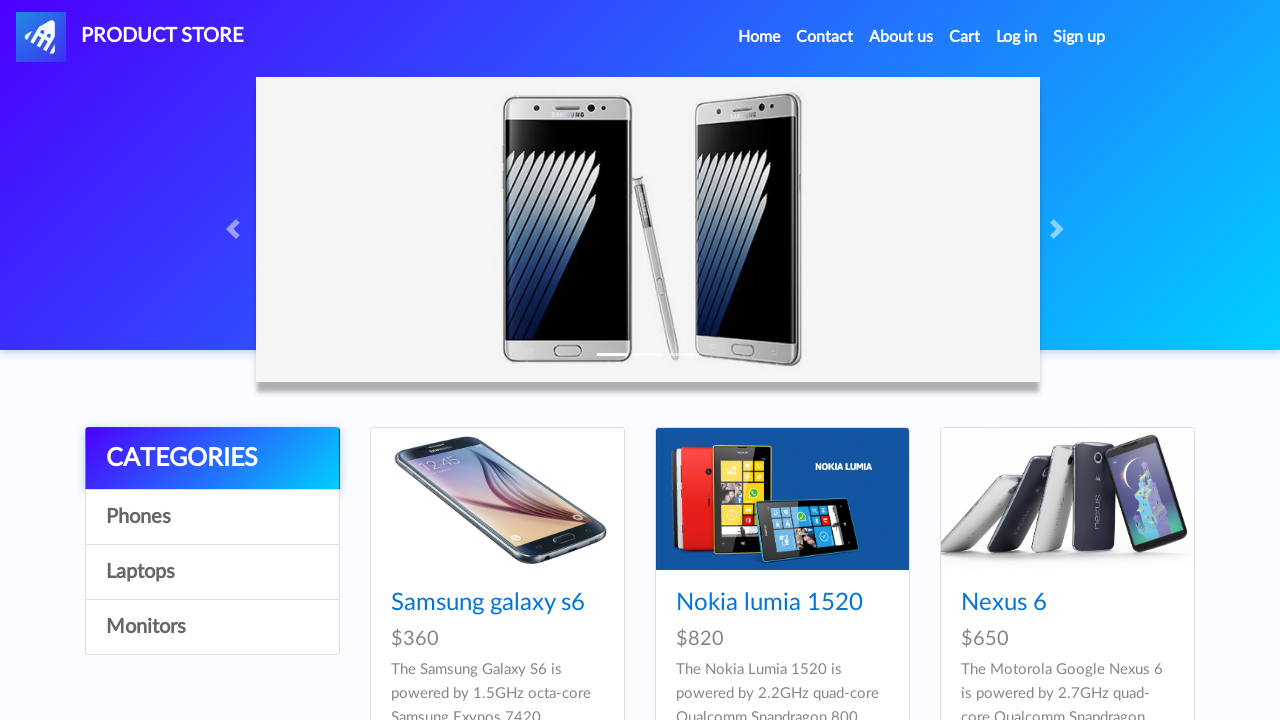

Clicked on 'About us' navigation link at (901, 37) on a.nav-link:has-text('About us')
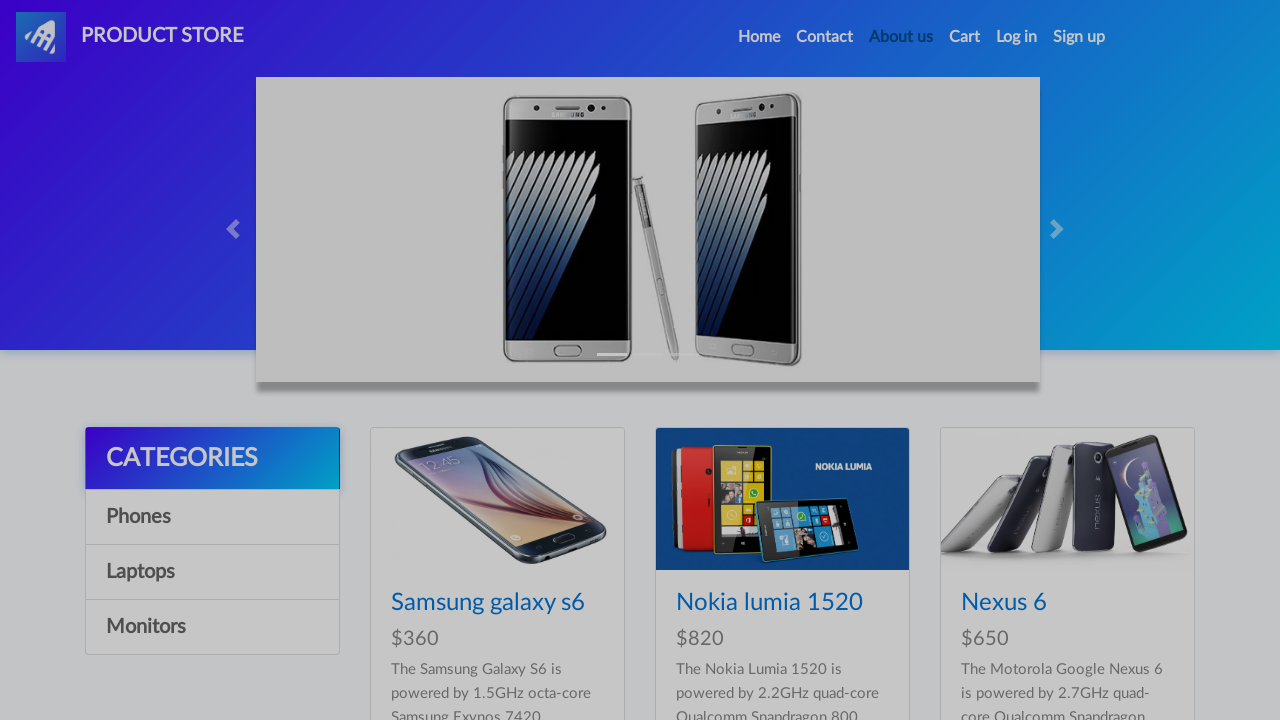

Video modal title is now visible
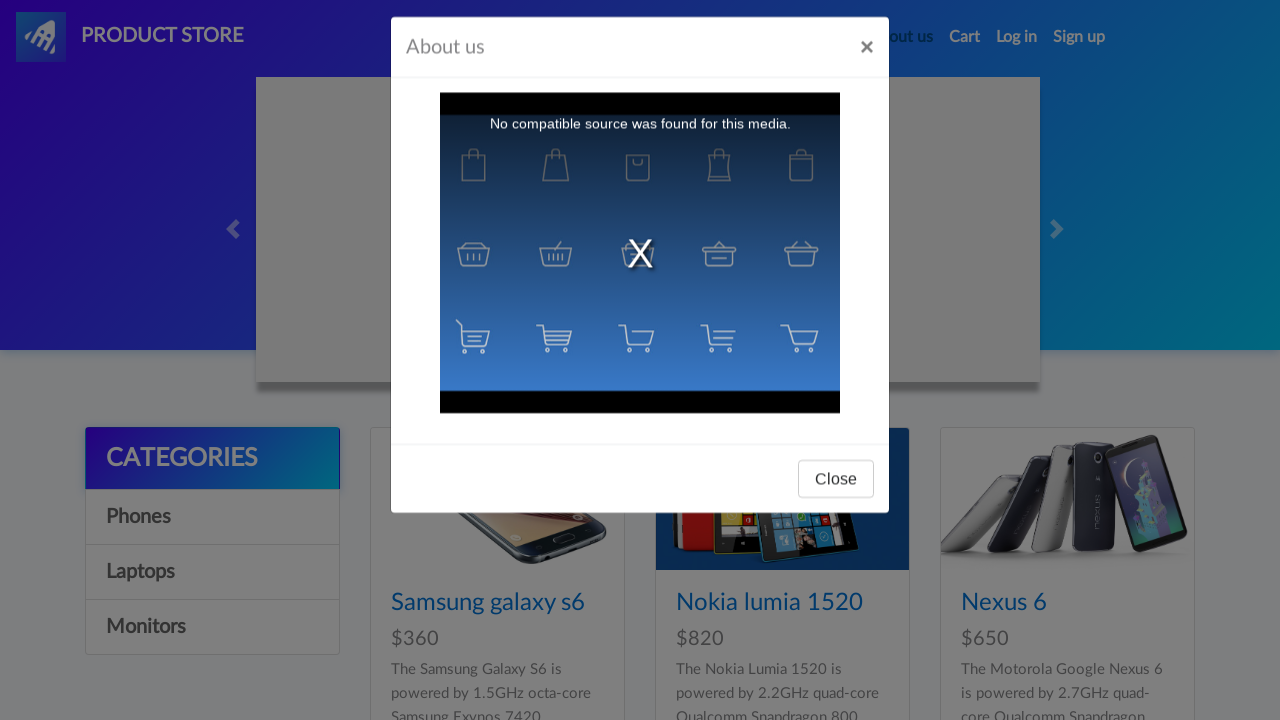

Close button is now visible in the About Us modal
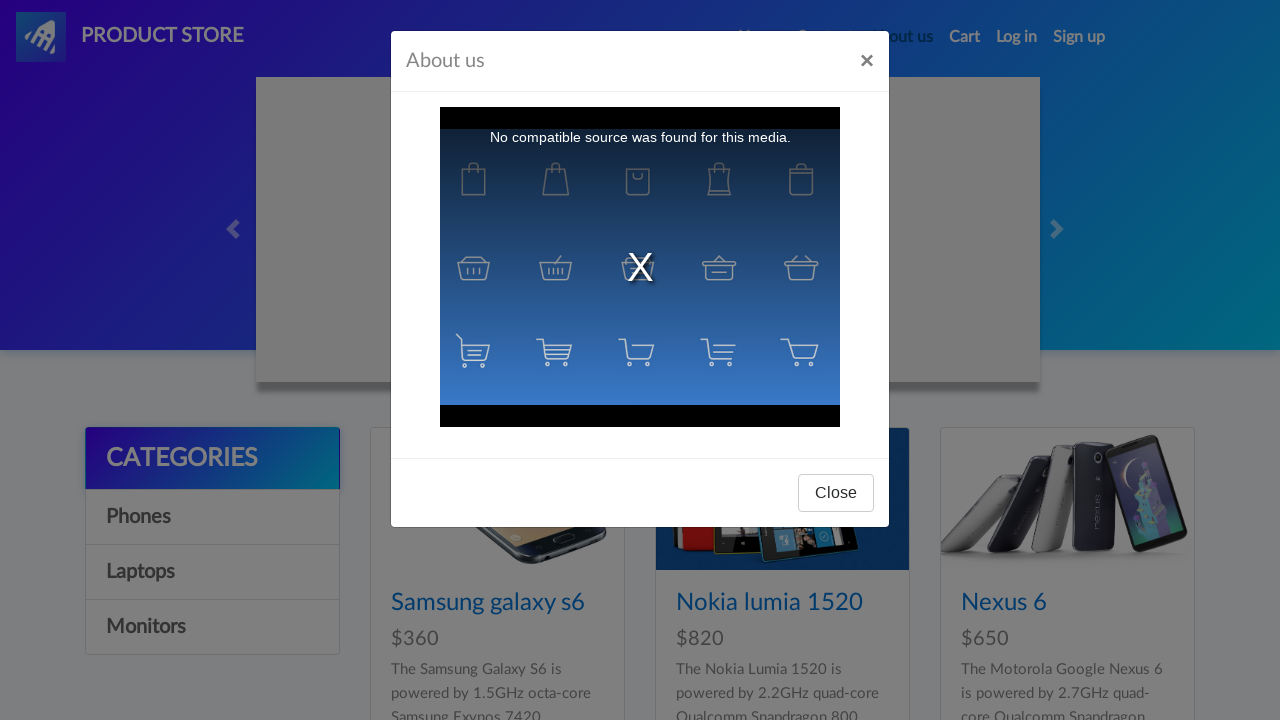

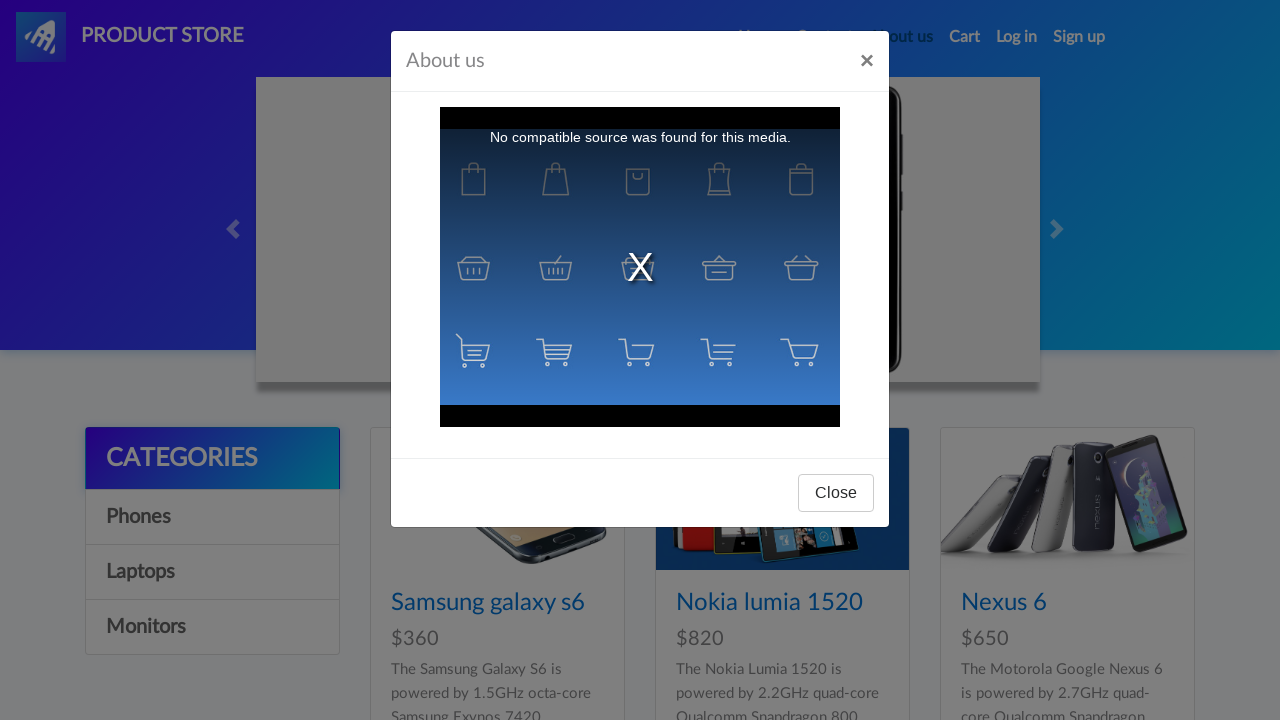